Tests the search functionality on python.org by entering "pycon" as a search query and submitting the form, then verifies that results are found.

Starting URL: http://www.python.org

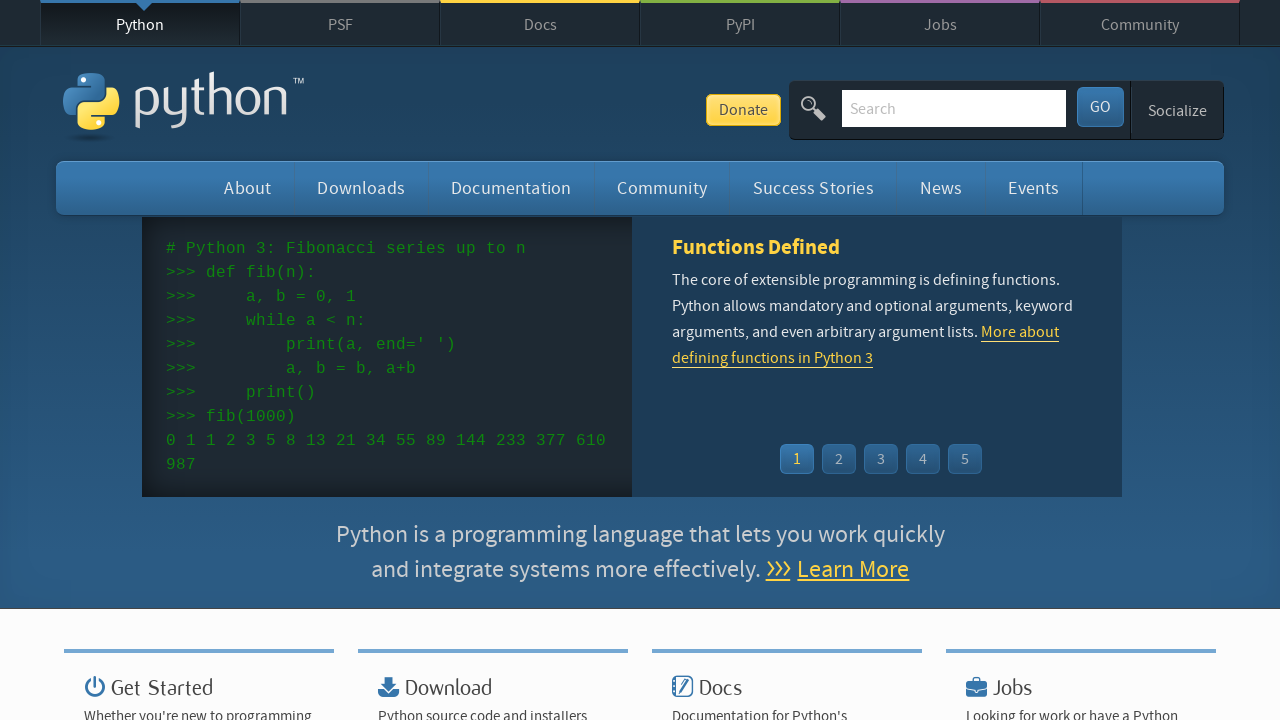

Verified 'Python' is in page title
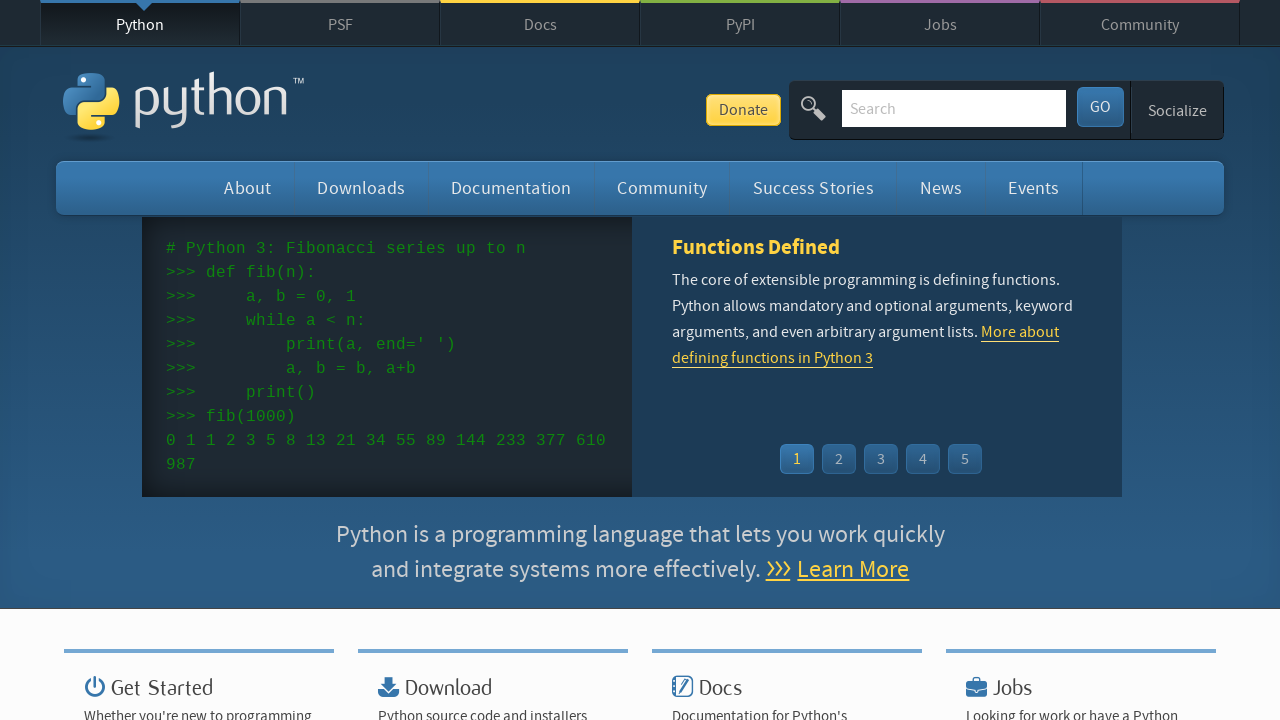

Filled search box with 'pycon' query on input[name='q']
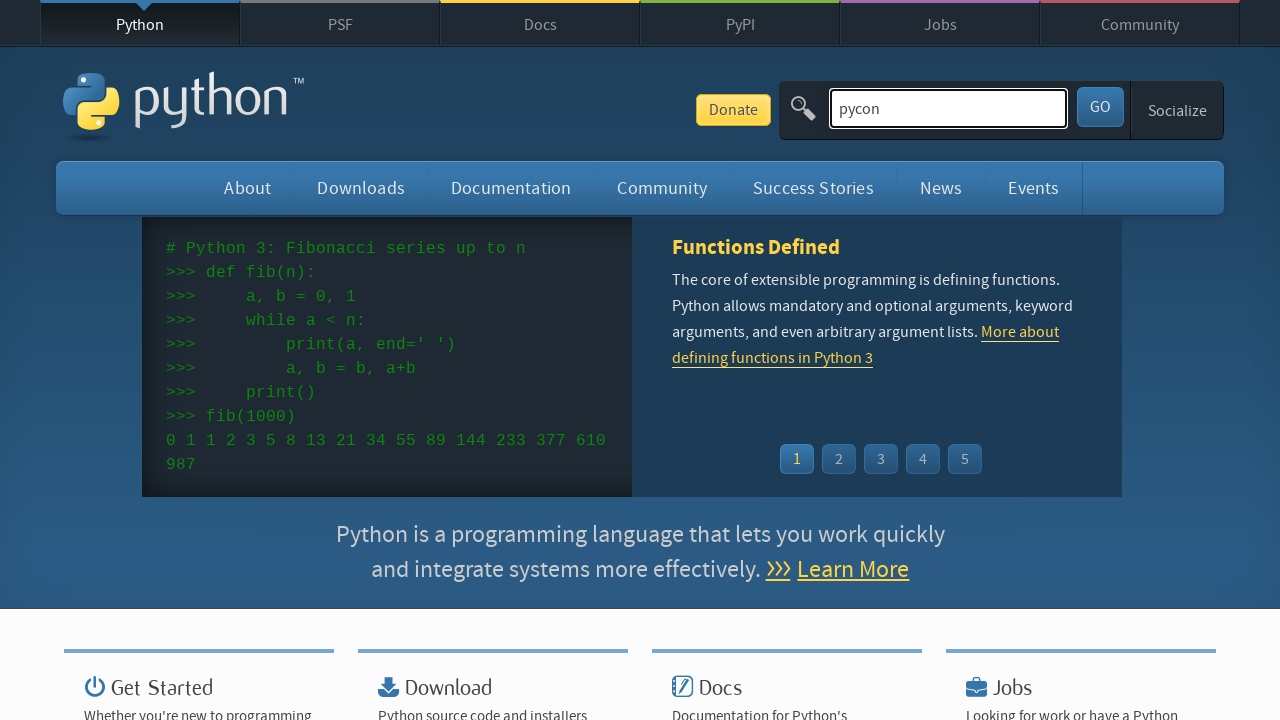

Pressed Enter to submit search query on input[name='q']
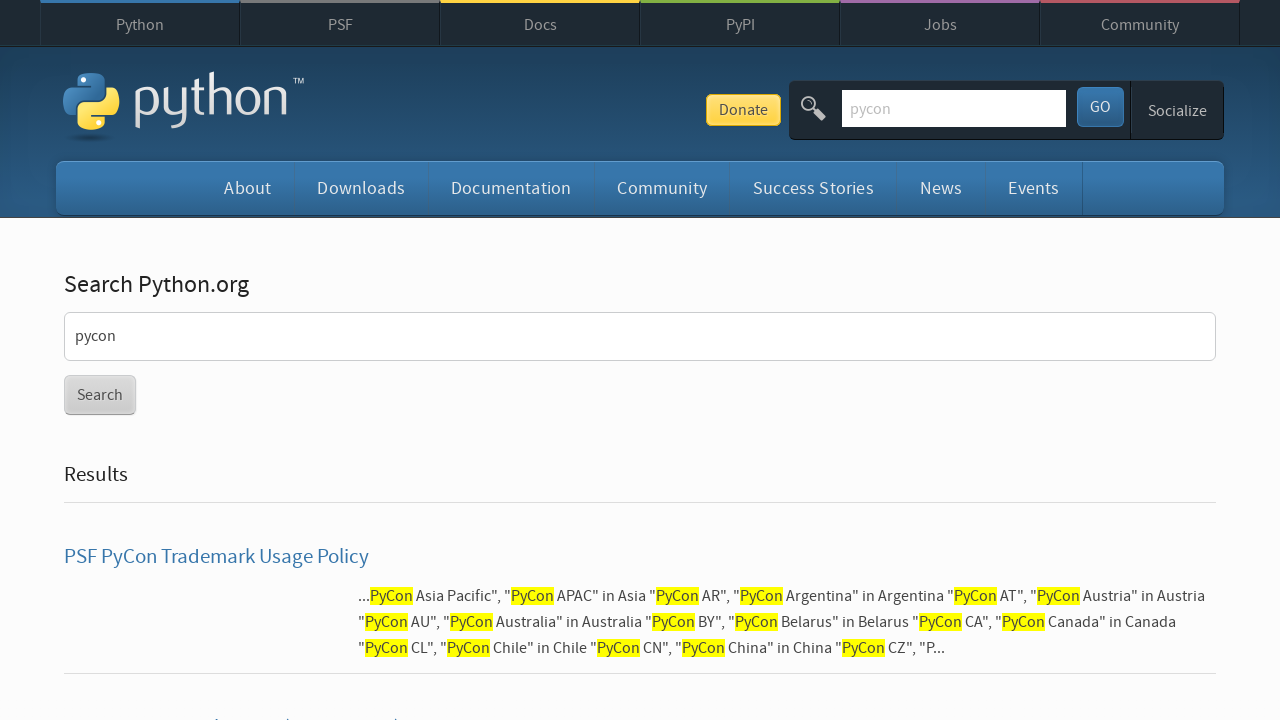

Waited for network to be idle after search submission
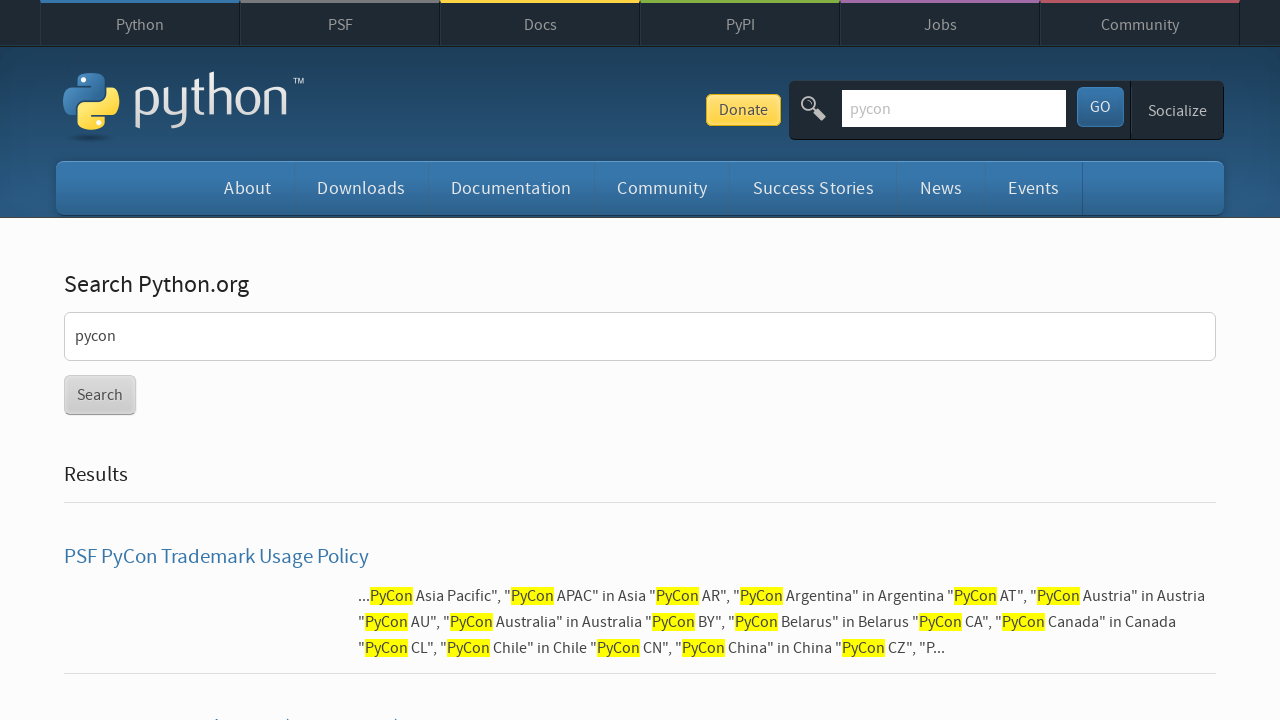

Verified that search results were found (no 'No results found' message)
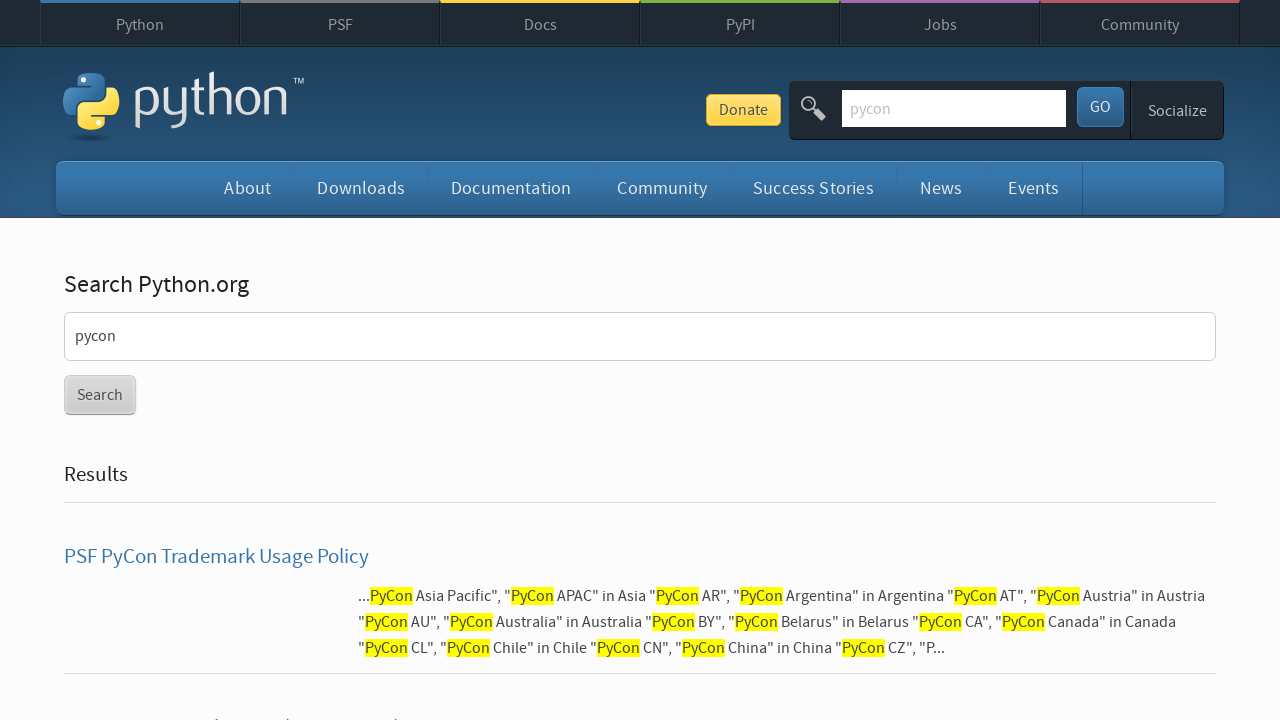

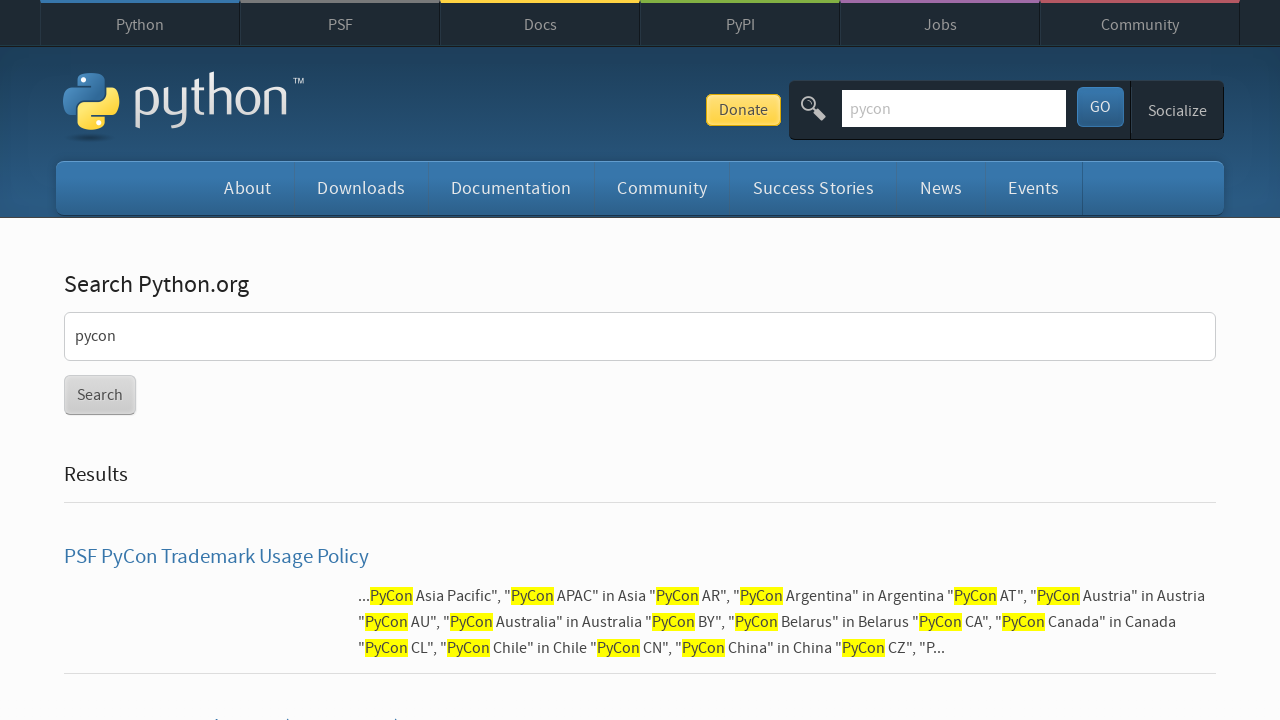